Tests navigation functionality on the CoWin website by clicking the FAQ link, then clicking the Partners link, opening a new browser tab, navigating to the same site in the new tab, and closing that tab.

Starting URL: https://www.cowin.gov.in/

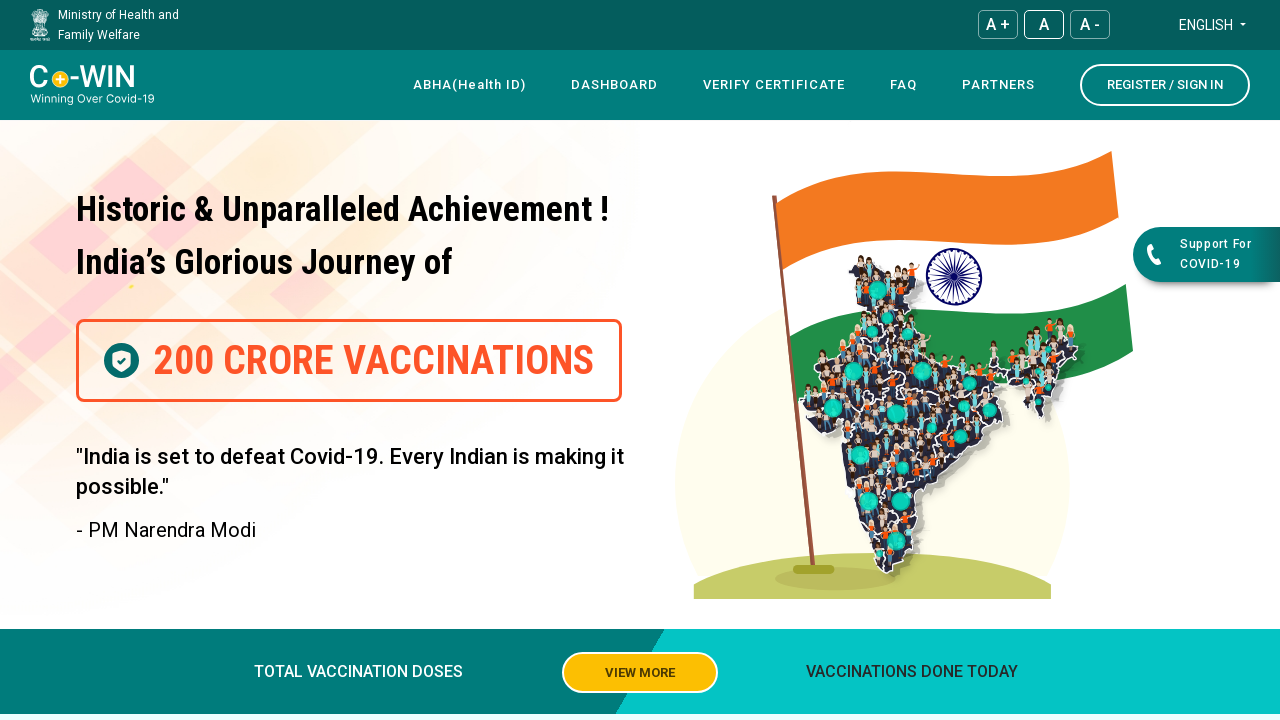

Waited for CoWin homepage to load
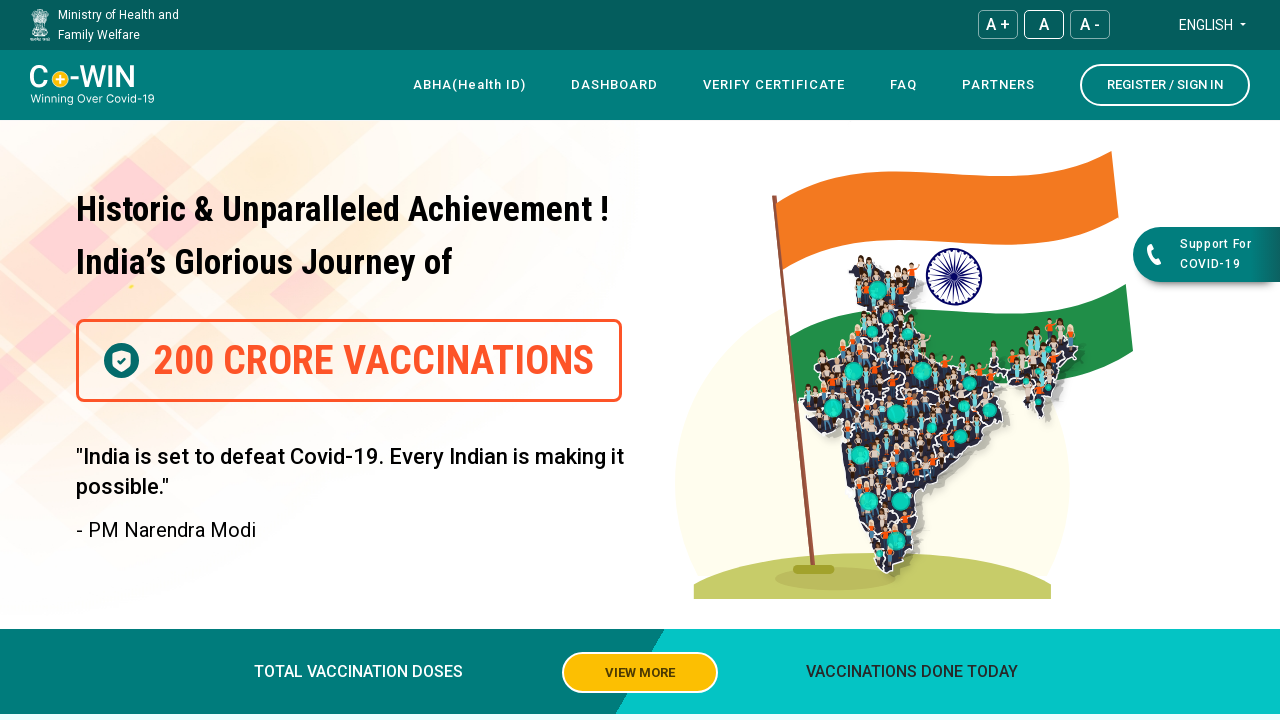

Clicked FAQ navigation link at (904, 85) on xpath=//html/body/app-root/app-header/header/div[4]/div/div[1]/div/nav/div[3]/di
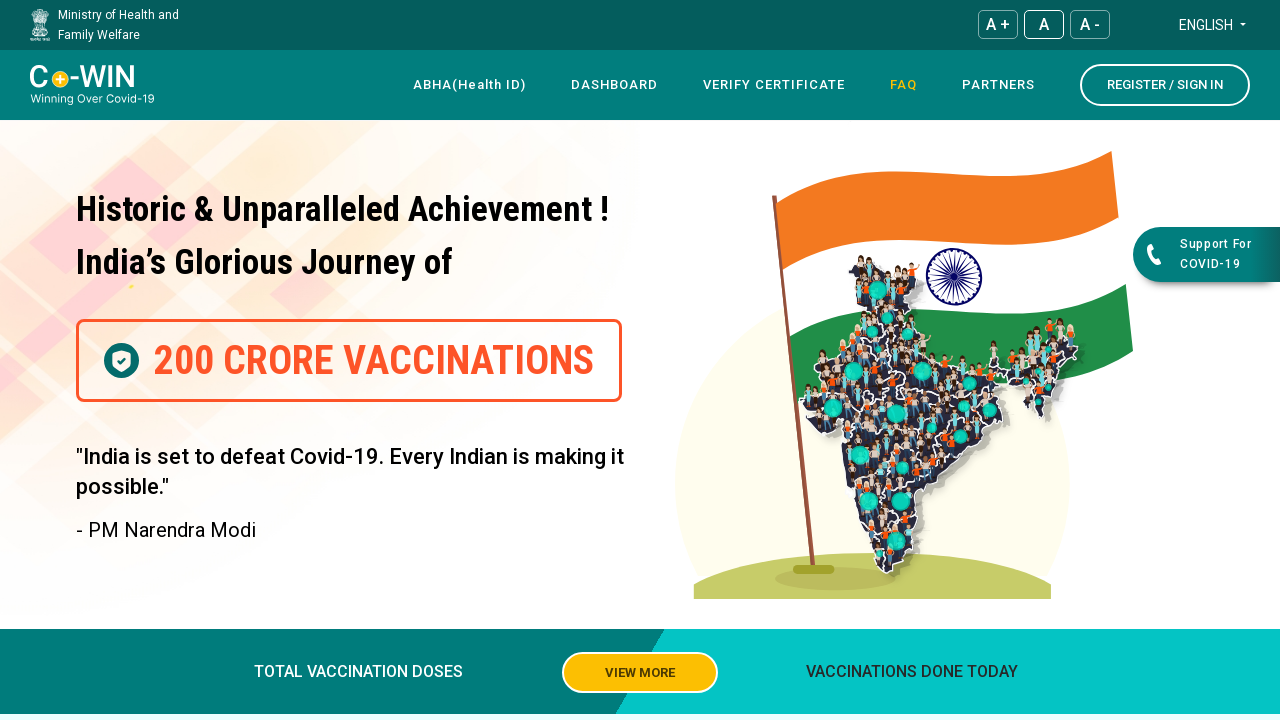

Waited for page to load after clicking FAQ
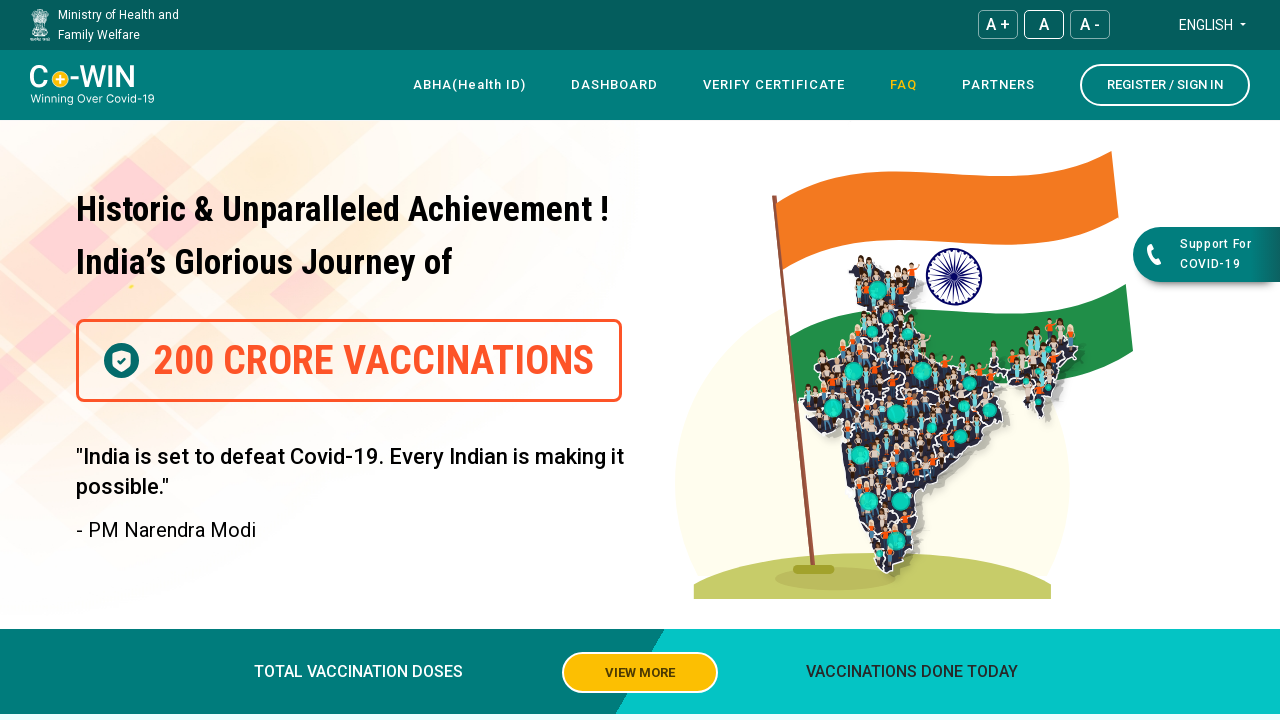

Clicked Partners navigation link at (998, 85) on xpath=//div[@class='menunavigation']/ul/li[5]/a
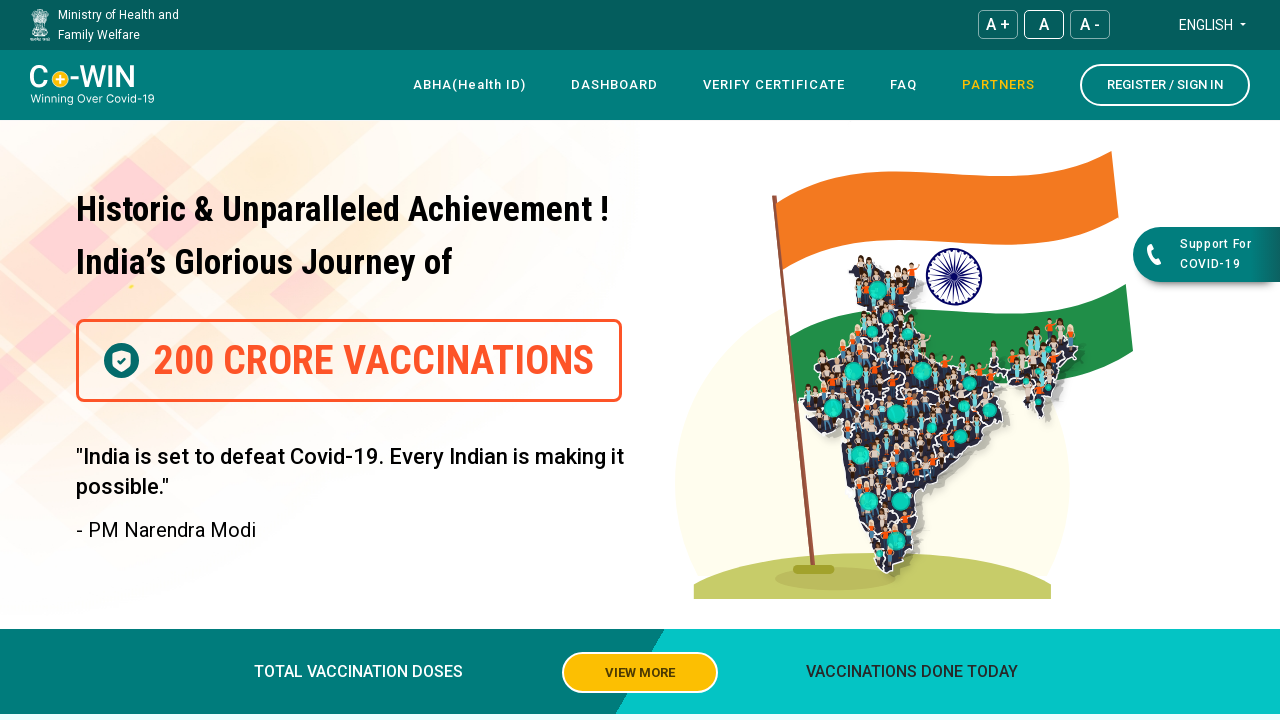

Waited for page to load after clicking Partners
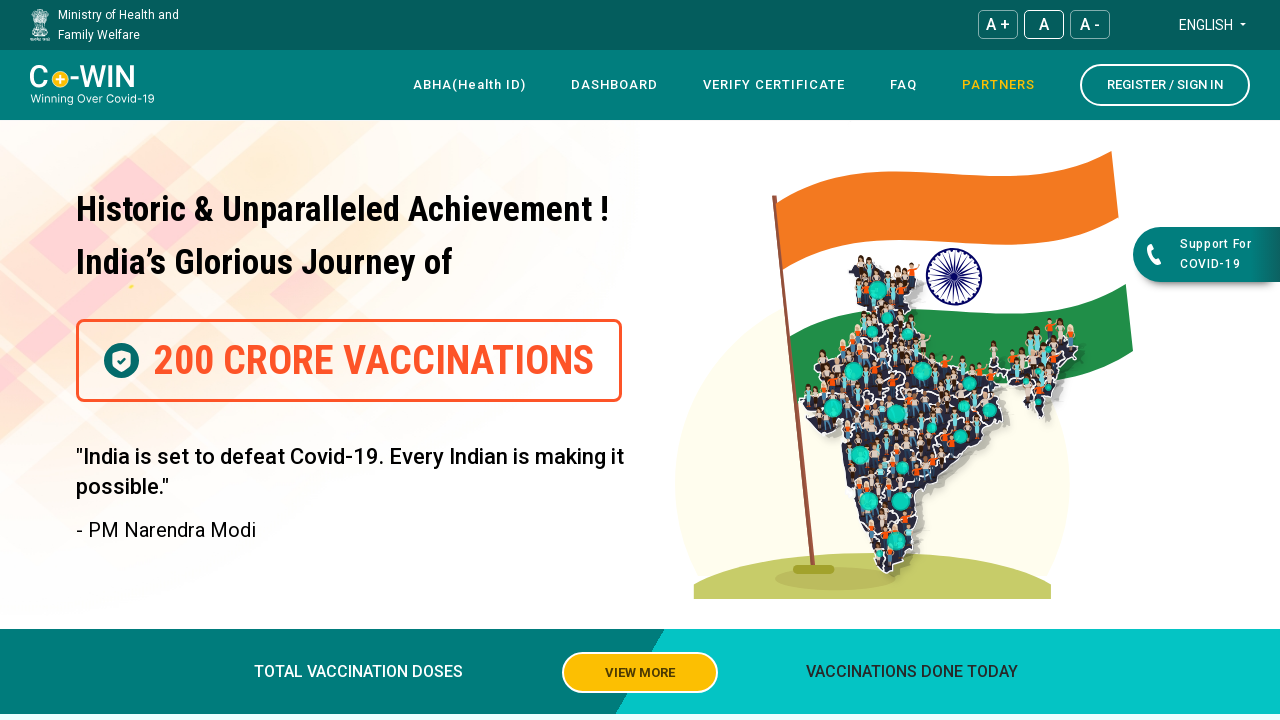

Opened a new browser tab
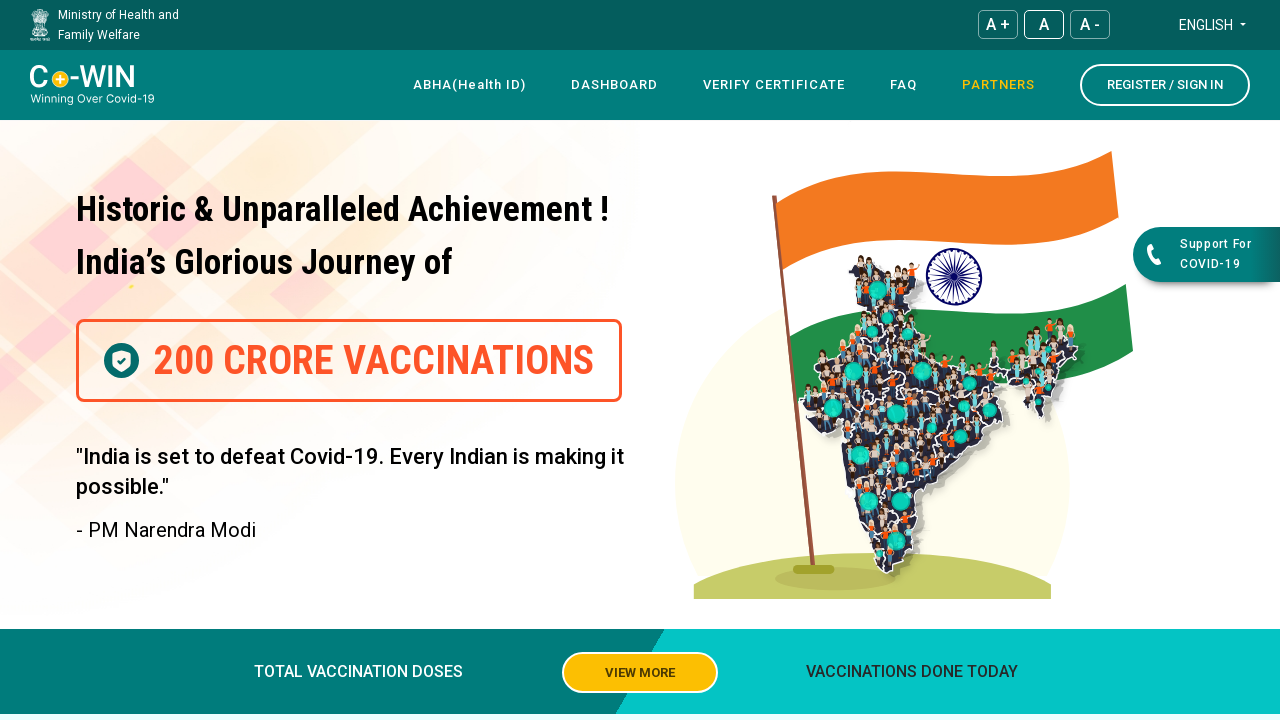

Navigated to CoWin homepage in new tab
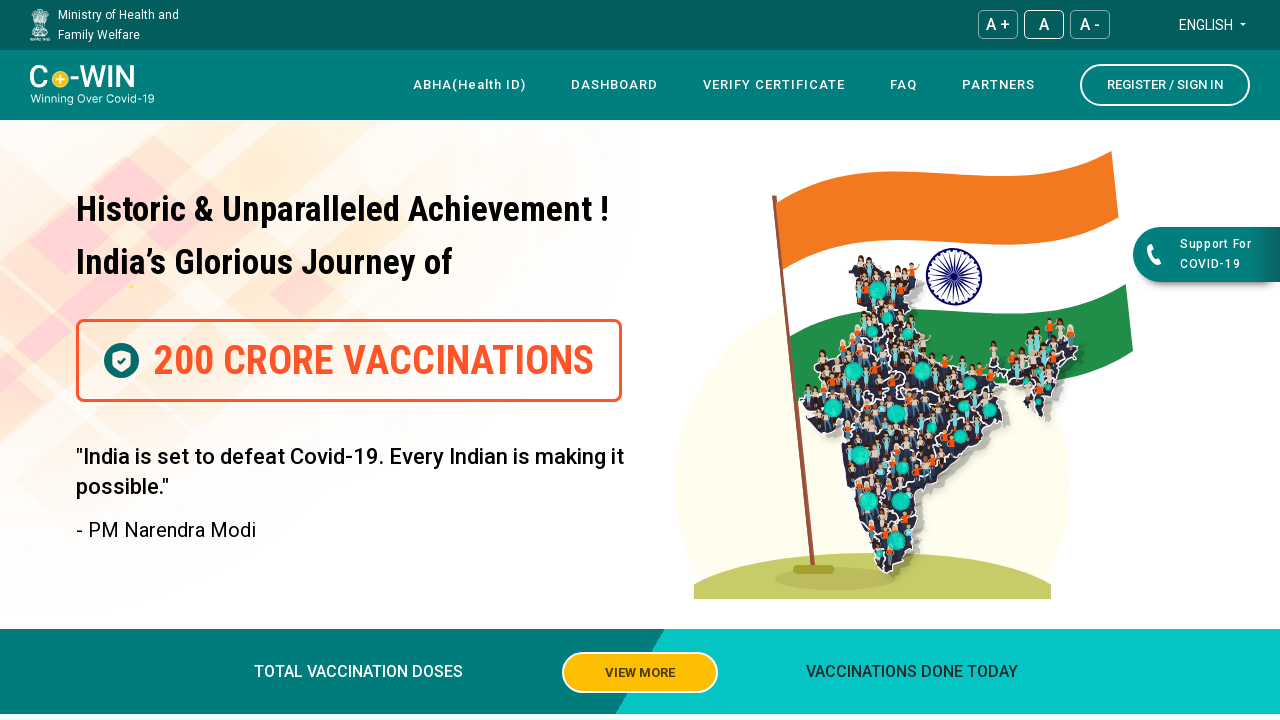

Waited for new tab page to load
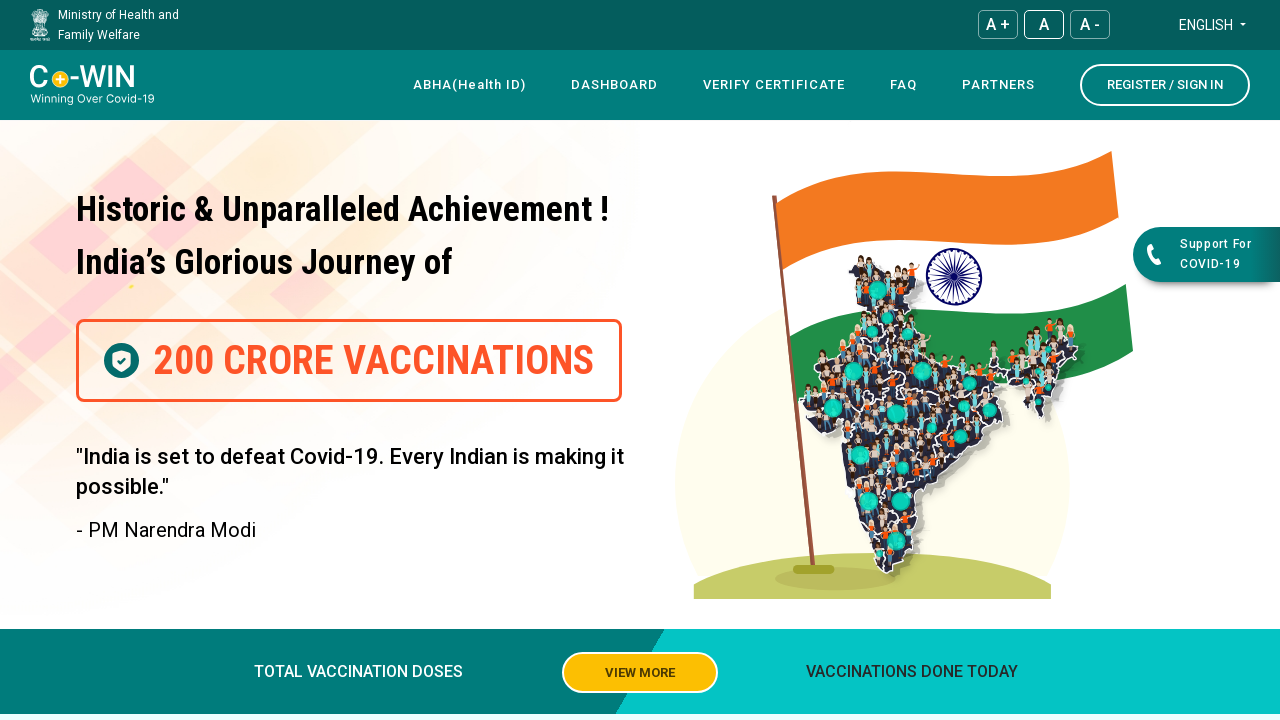

Closed the new browser tab
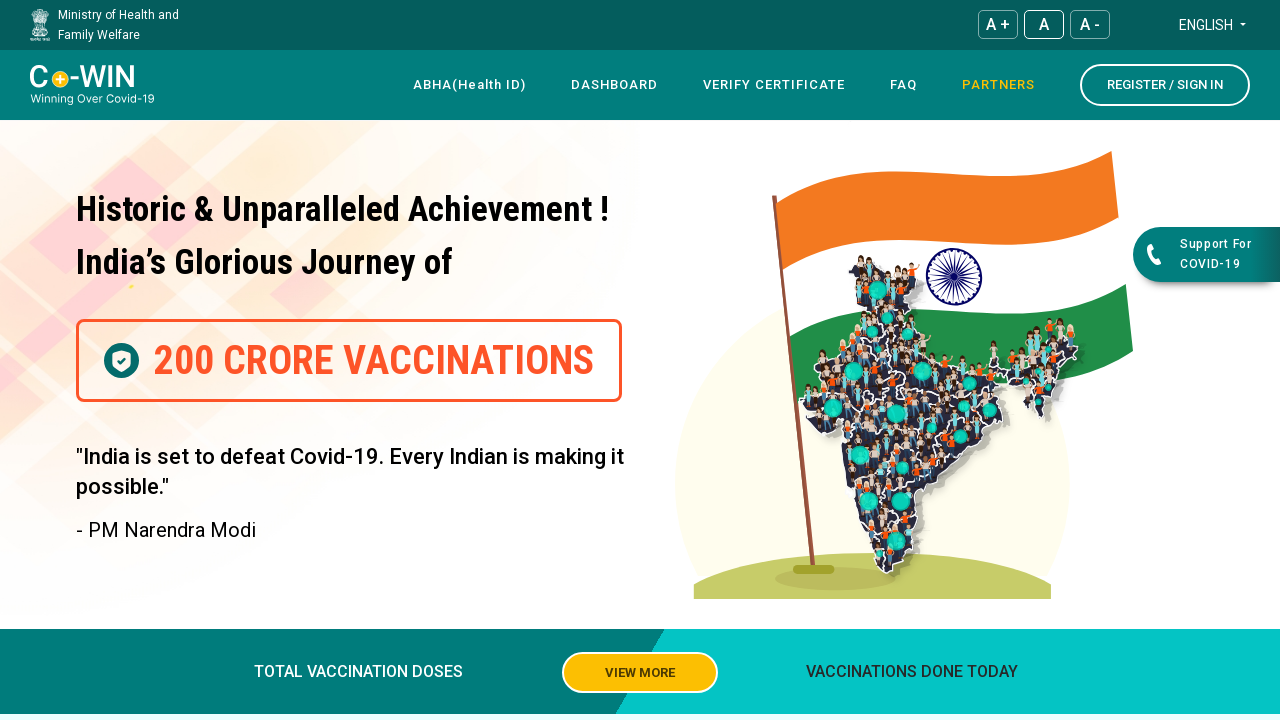

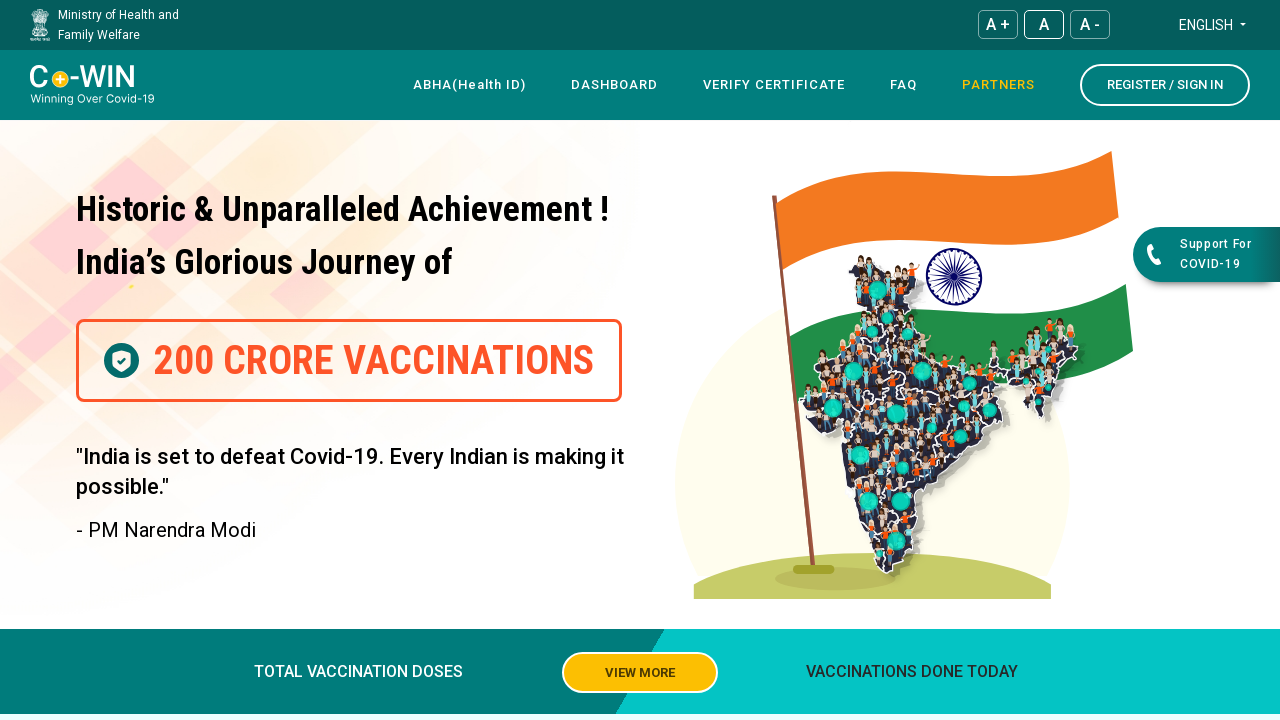